Clicks the "set a cookie" button in the clearCookie section to test cookie clearing functionality

Starting URL: https://example.cypress.io/commands/cookies

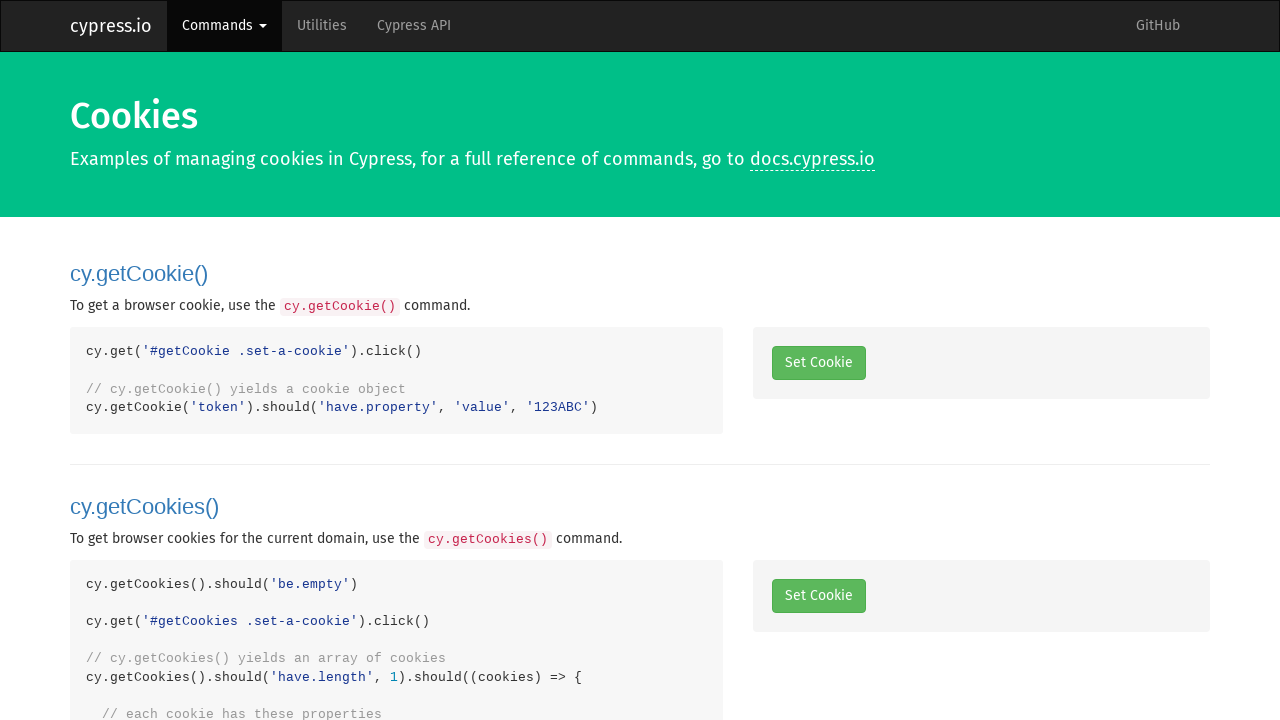

Navigated to cookies commands page
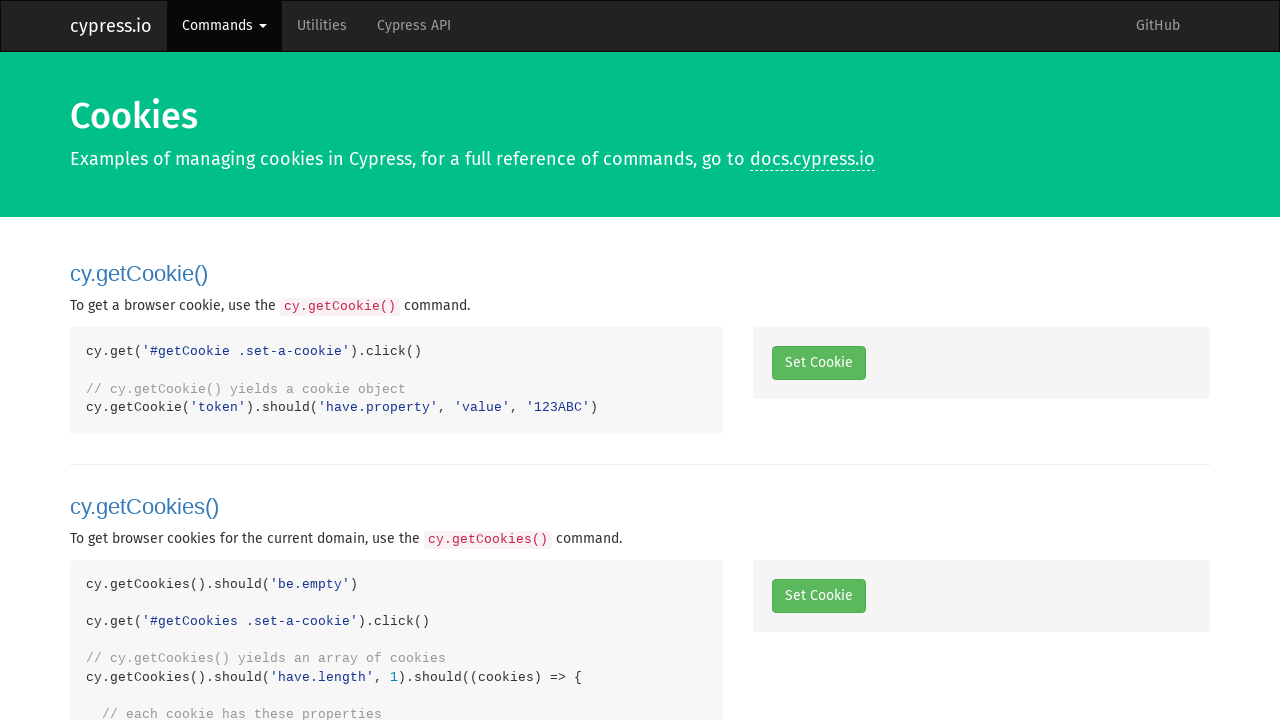

Clicked the 'set a cookie' button in the clearCookie section at (818, 360) on #clearCookie .set-a-cookie
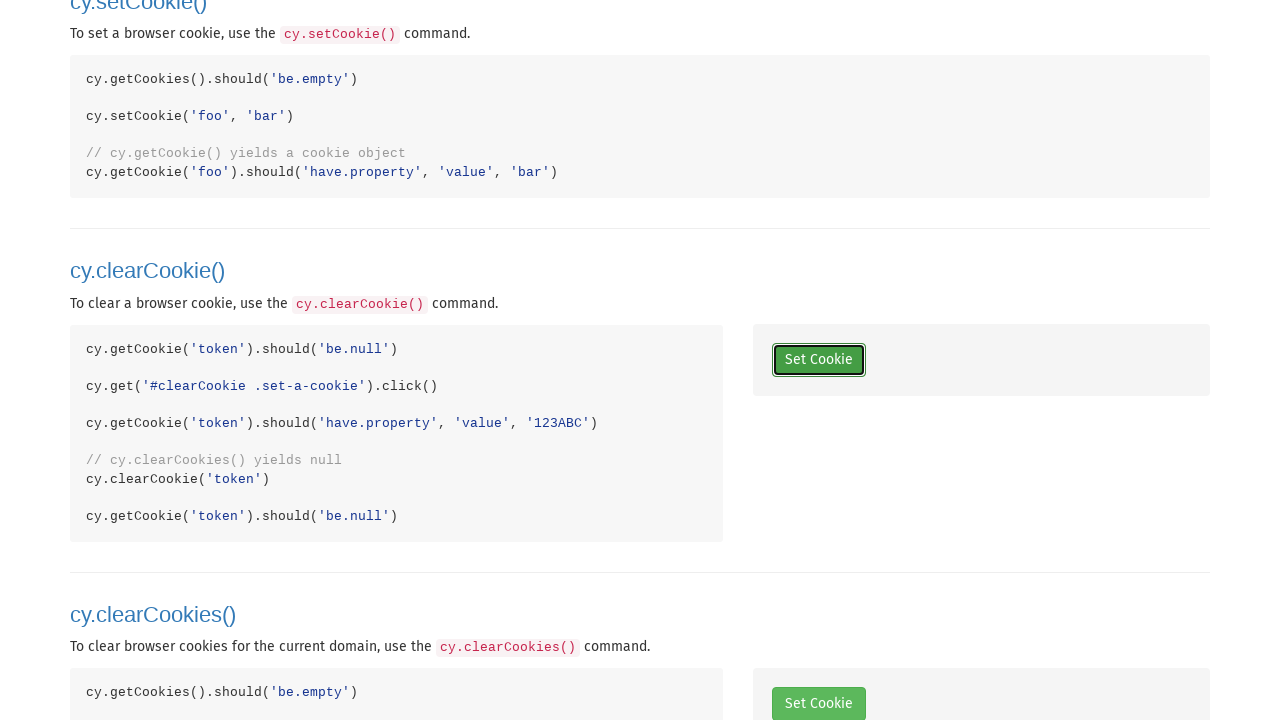

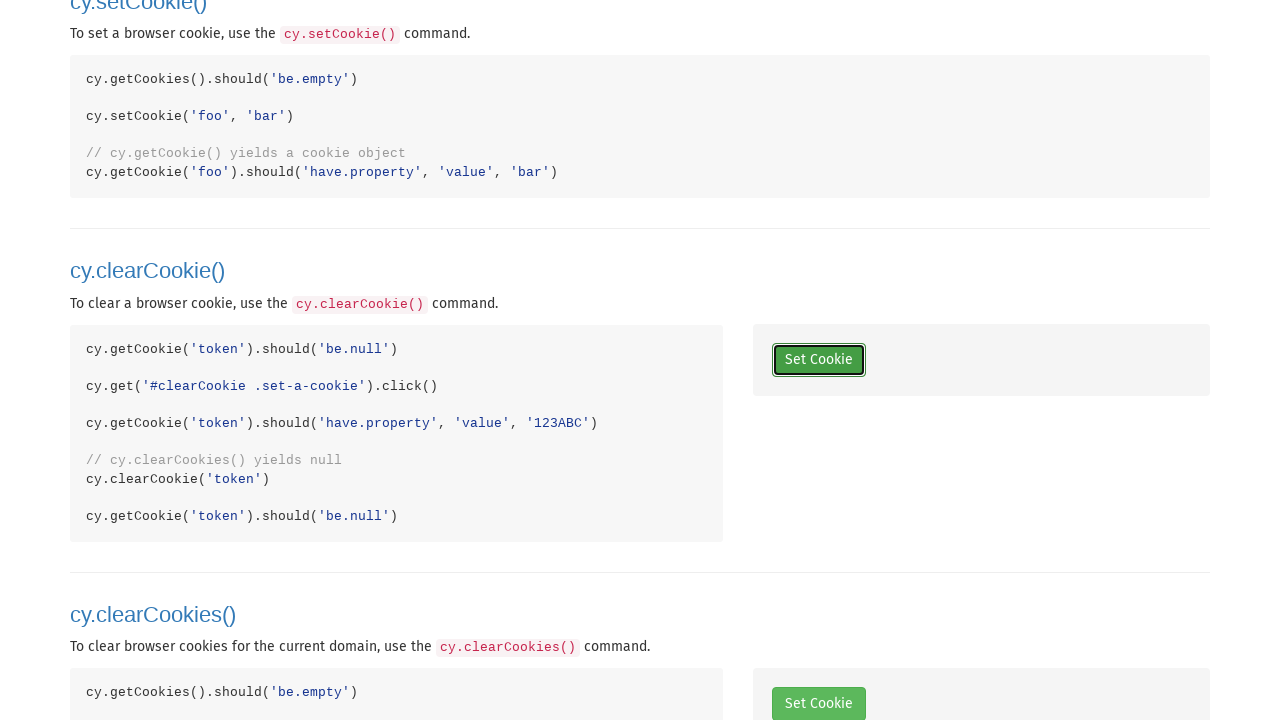